Tests e-commerce product browsing by navigating to a book store, waiting for products to load, clicking on the first product, and verifying the product detail page loads correctly.

Starting URL: http://books.toscrape.com/

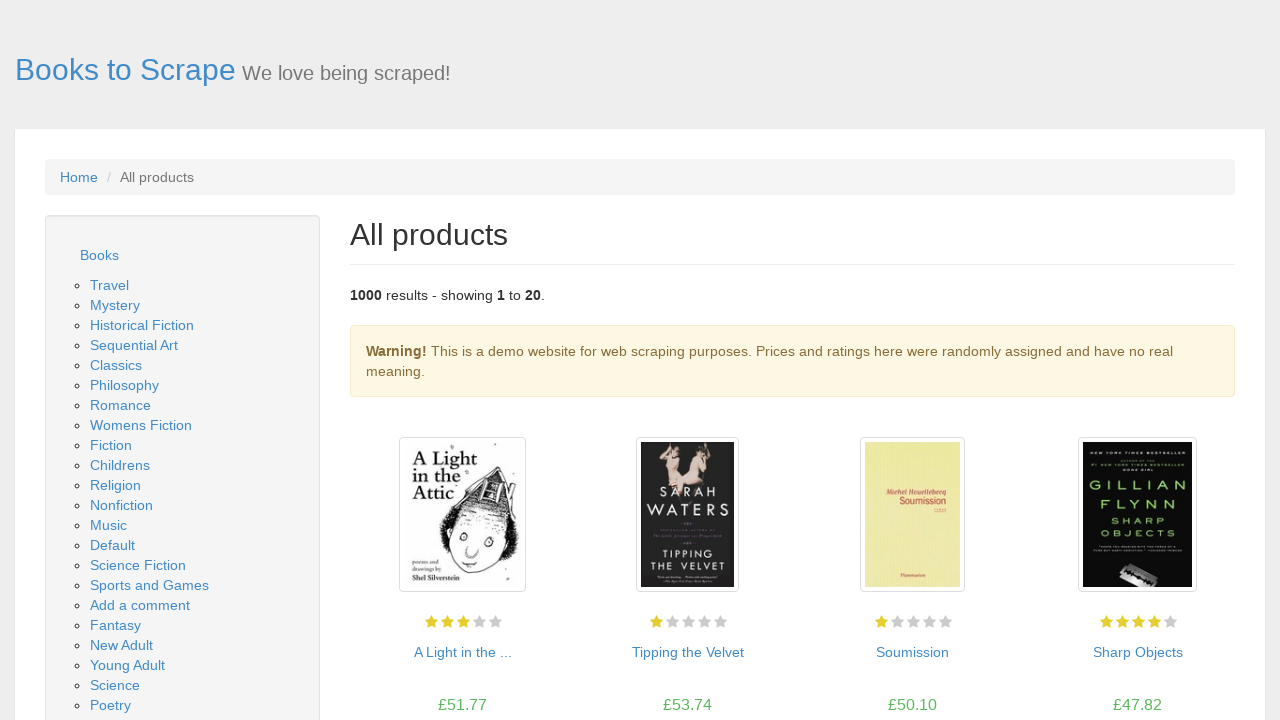

Product list loaded on book store page
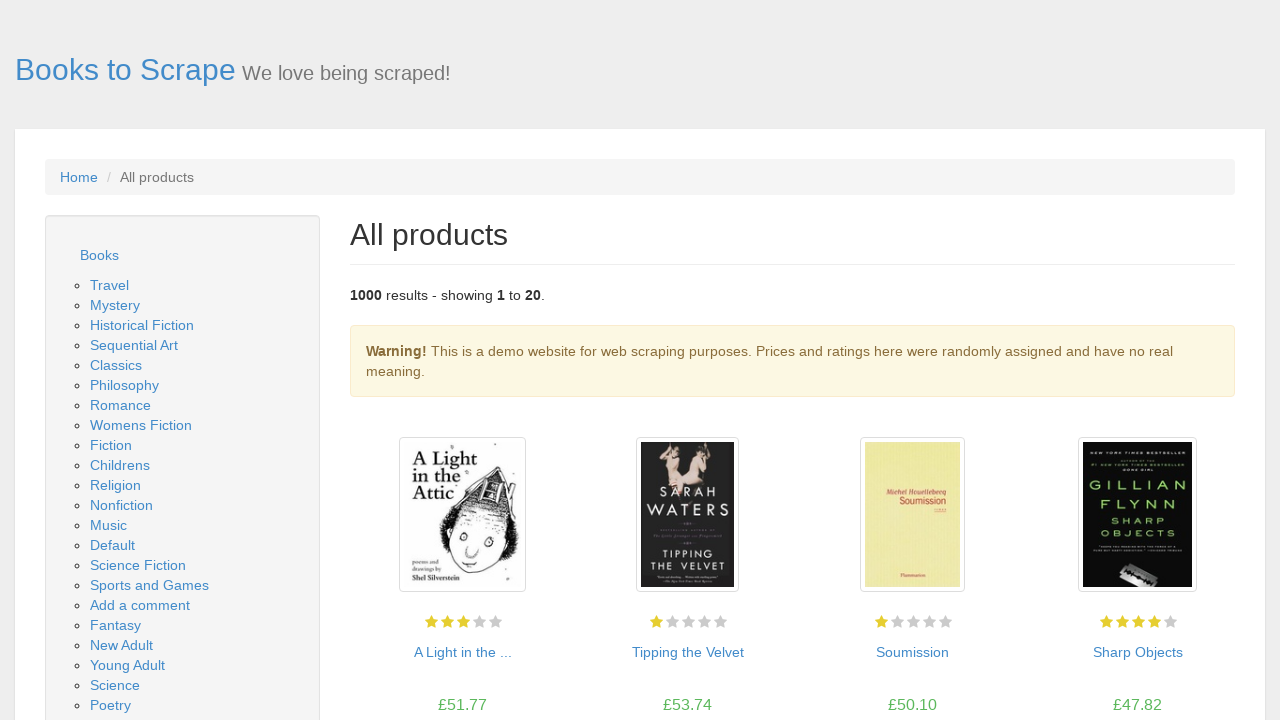

Retrieved all product elements from the page
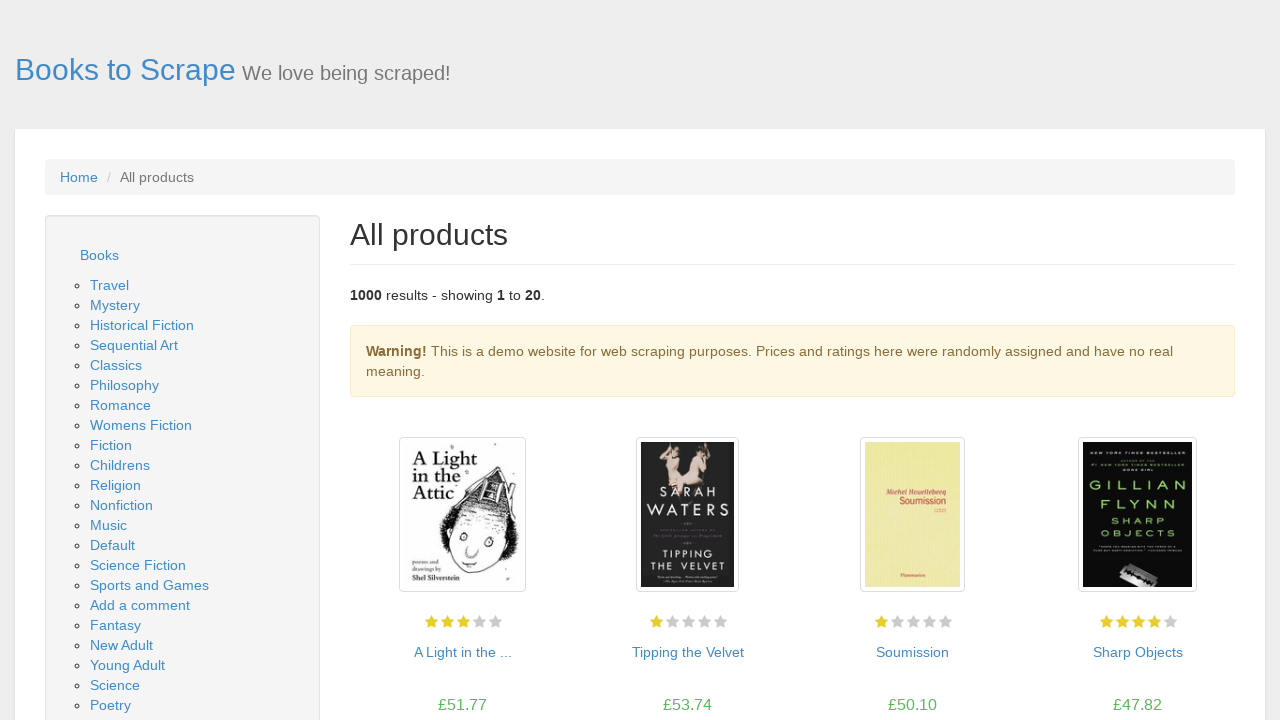

Clicked on the first product link
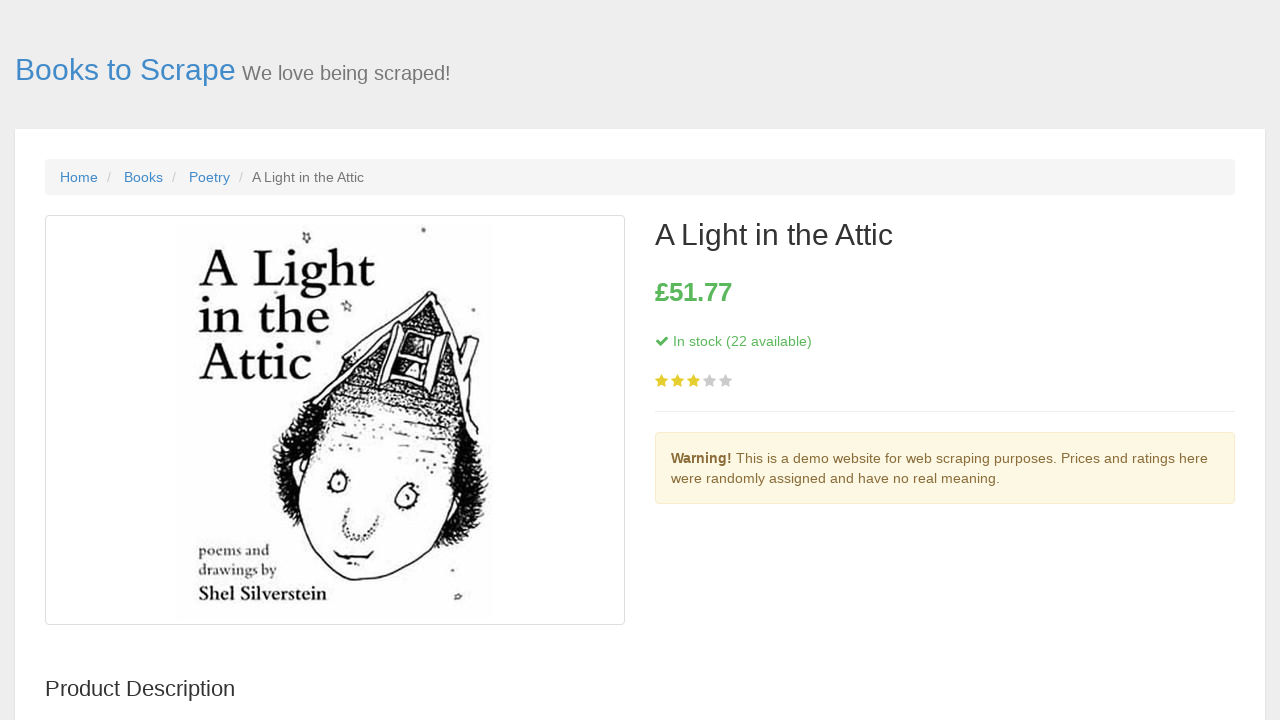

Product detail page loaded successfully with product title visible
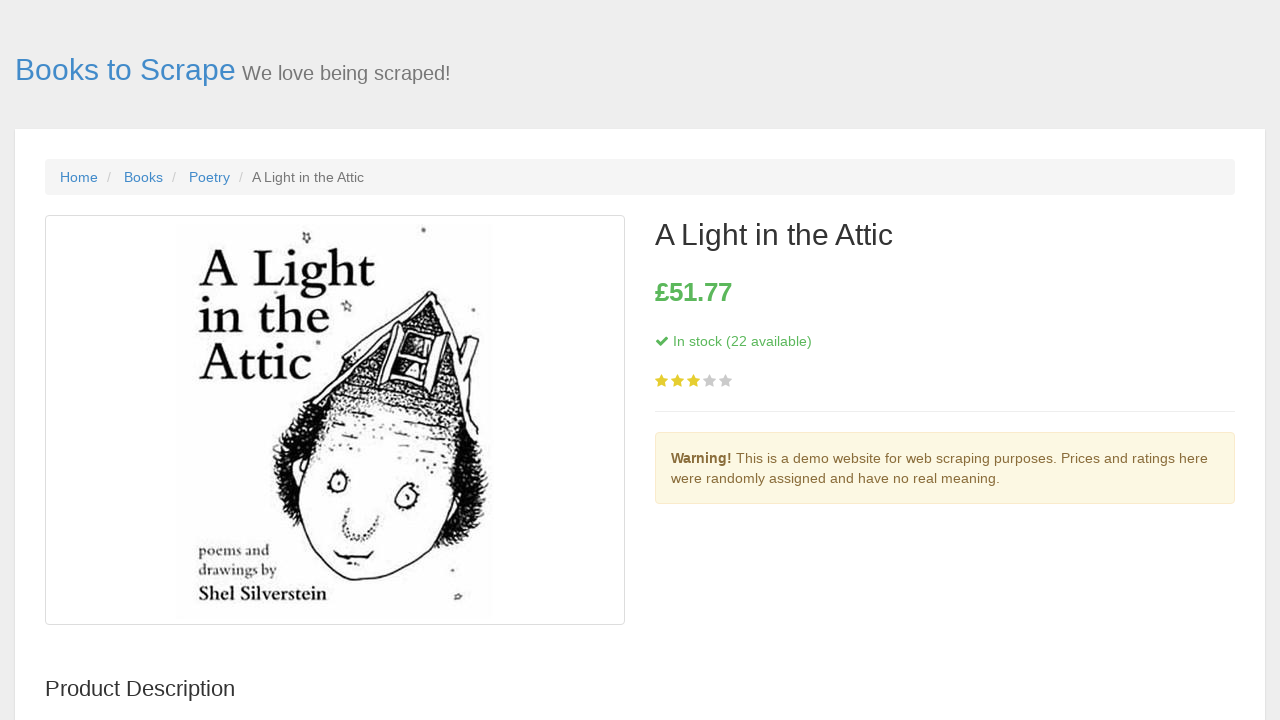

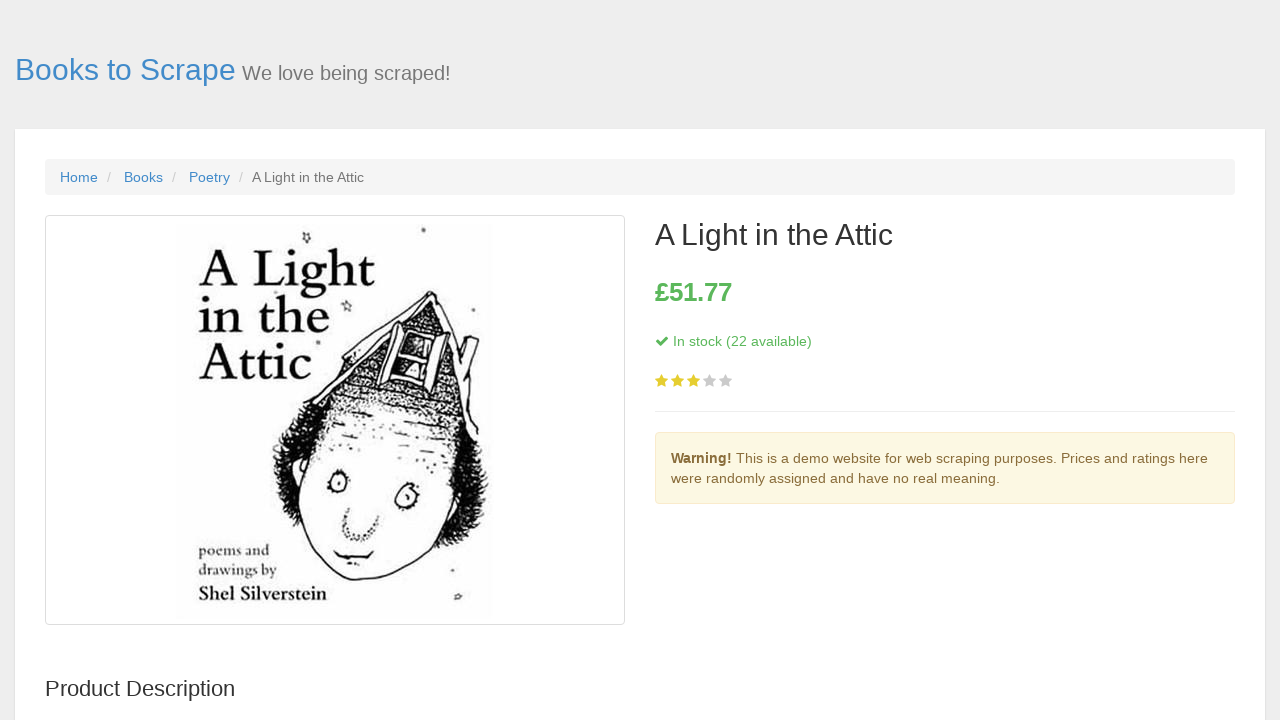